Tests an e-commerce grocery shopping flow by searching for products containing "ber", adding all matching items to cart, proceeding to checkout, and applying a promo code

Starting URL: https://rahulshettyacademy.com/seleniumPractise/#/

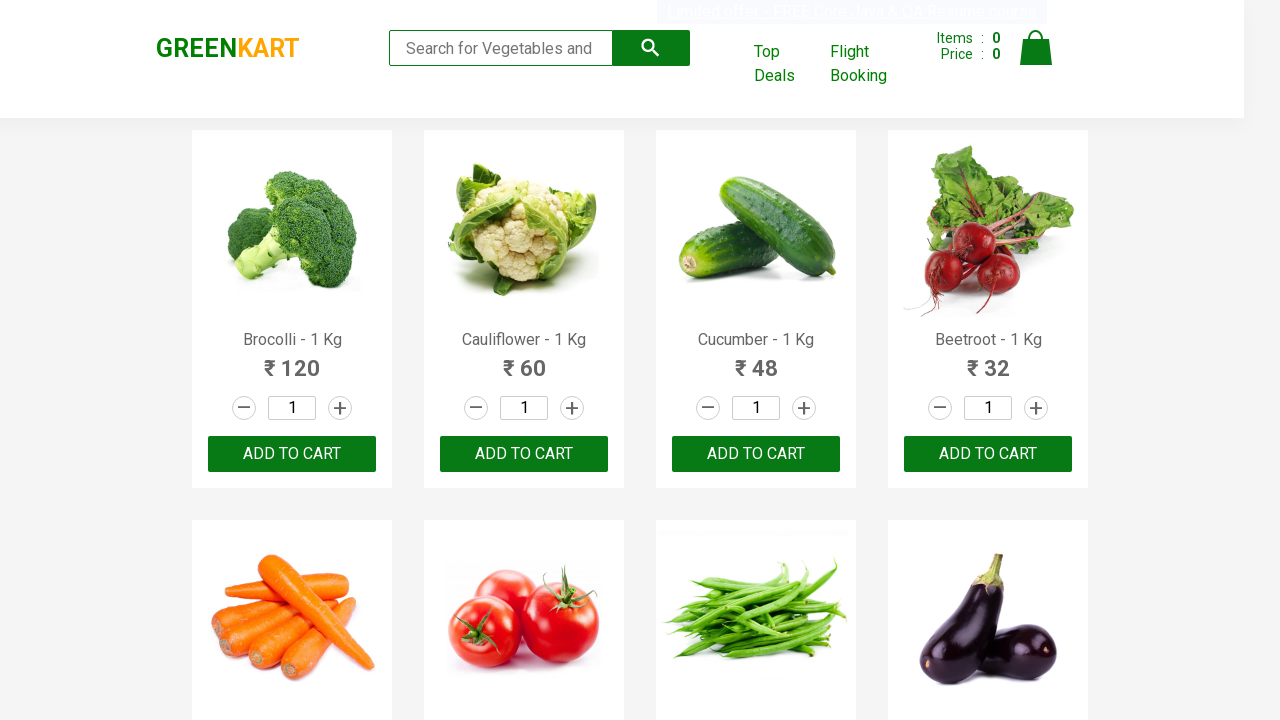

Filled search field with 'ber' to filter products on input.search-keyword
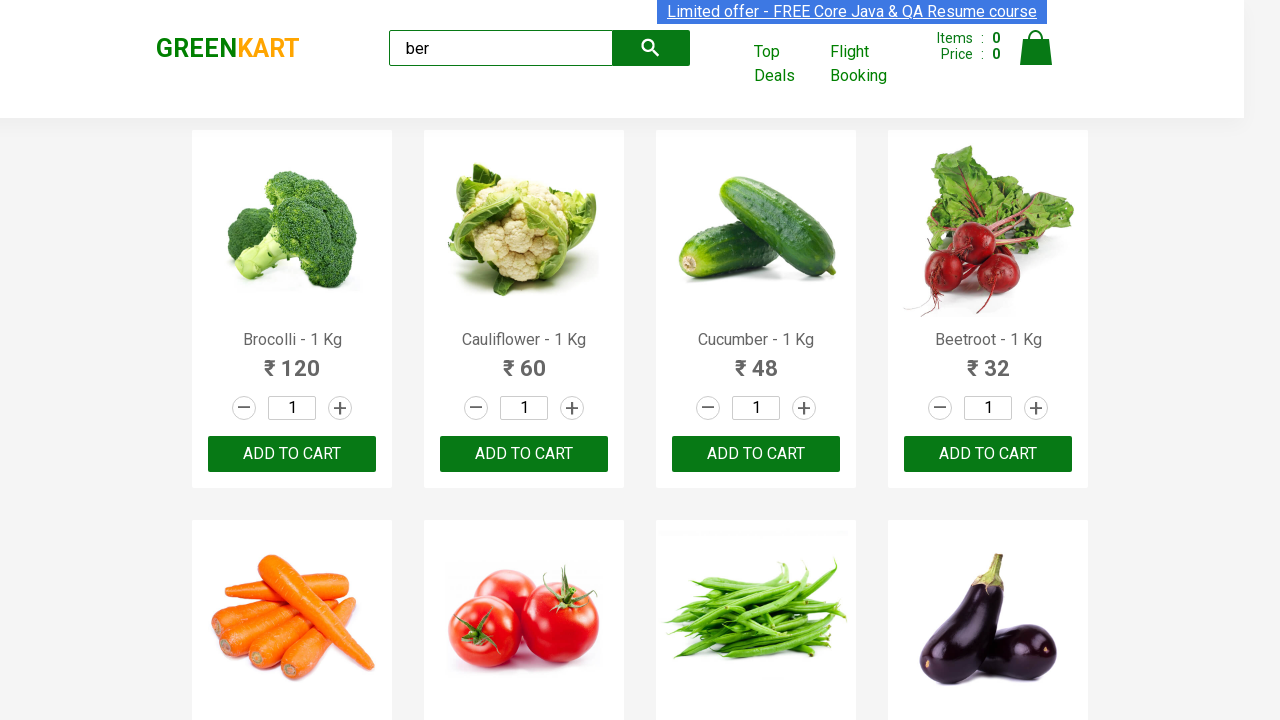

Waited 2 seconds for search results to filter
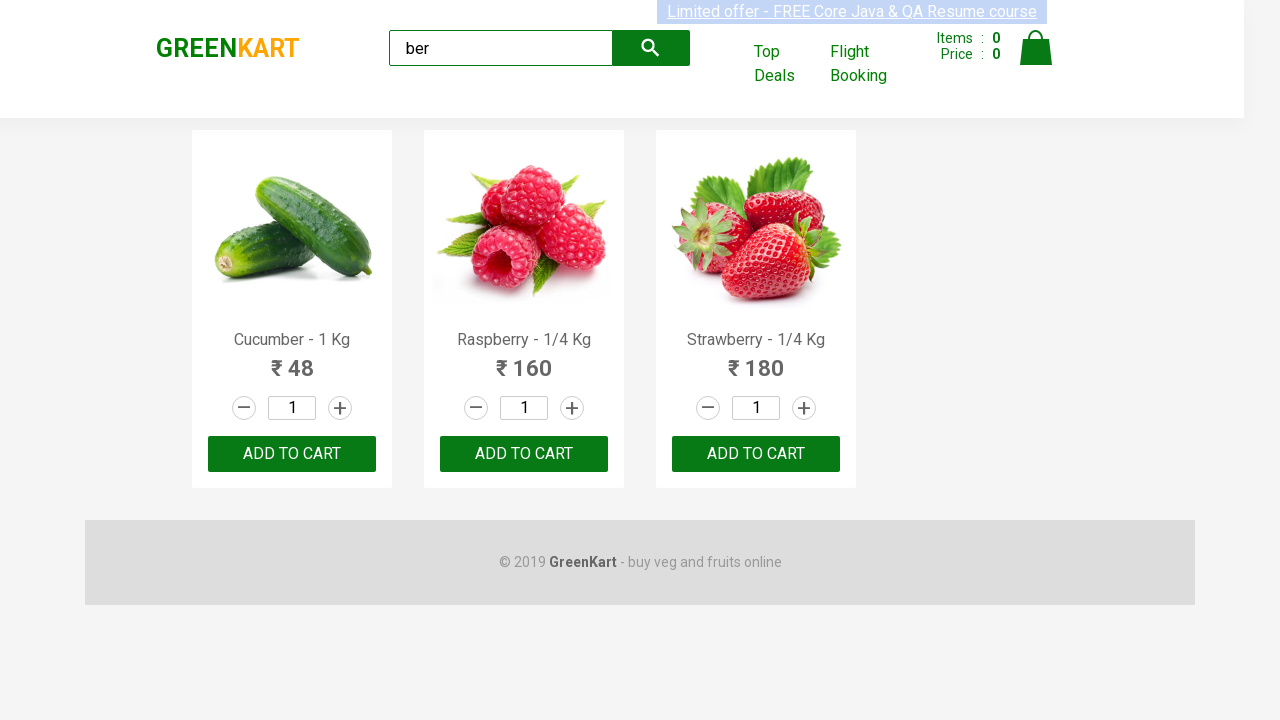

Located all 'Add to Cart' buttons for filtered products (found 3 items)
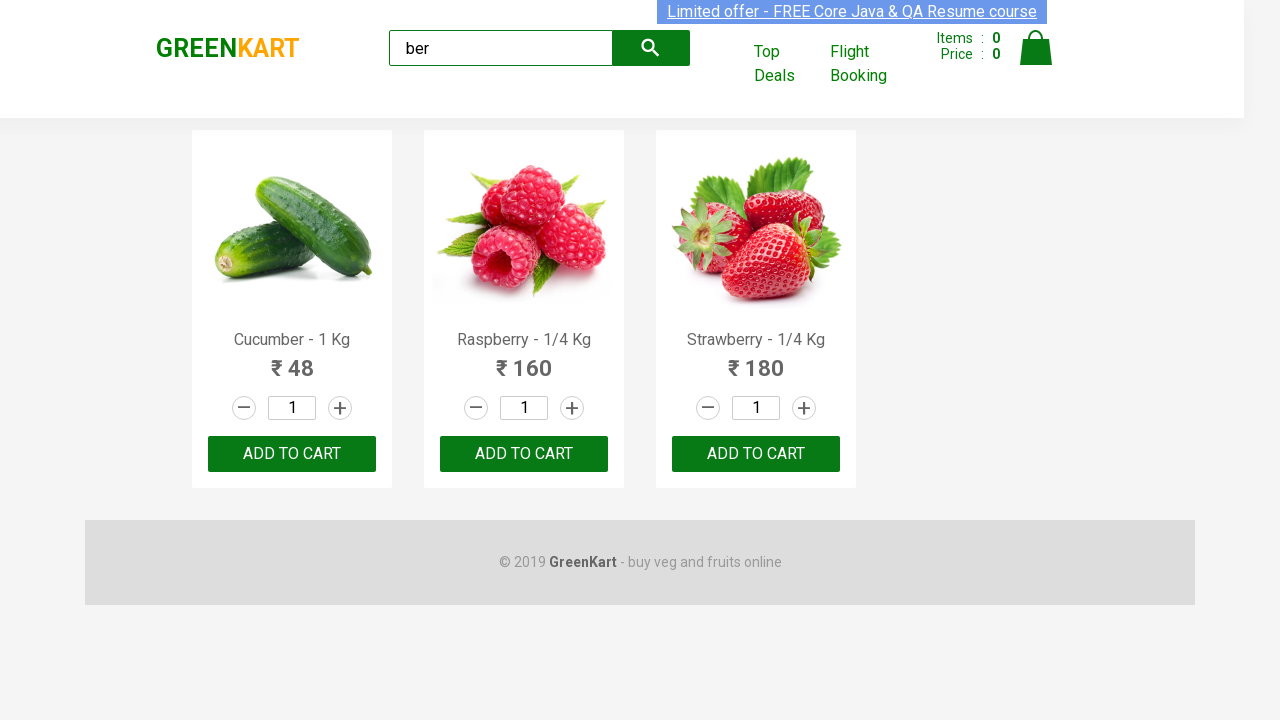

Clicked 'Add to Cart' button for a product at (292, 454) on xpath=//div[@class='product-action']/button >> nth=0
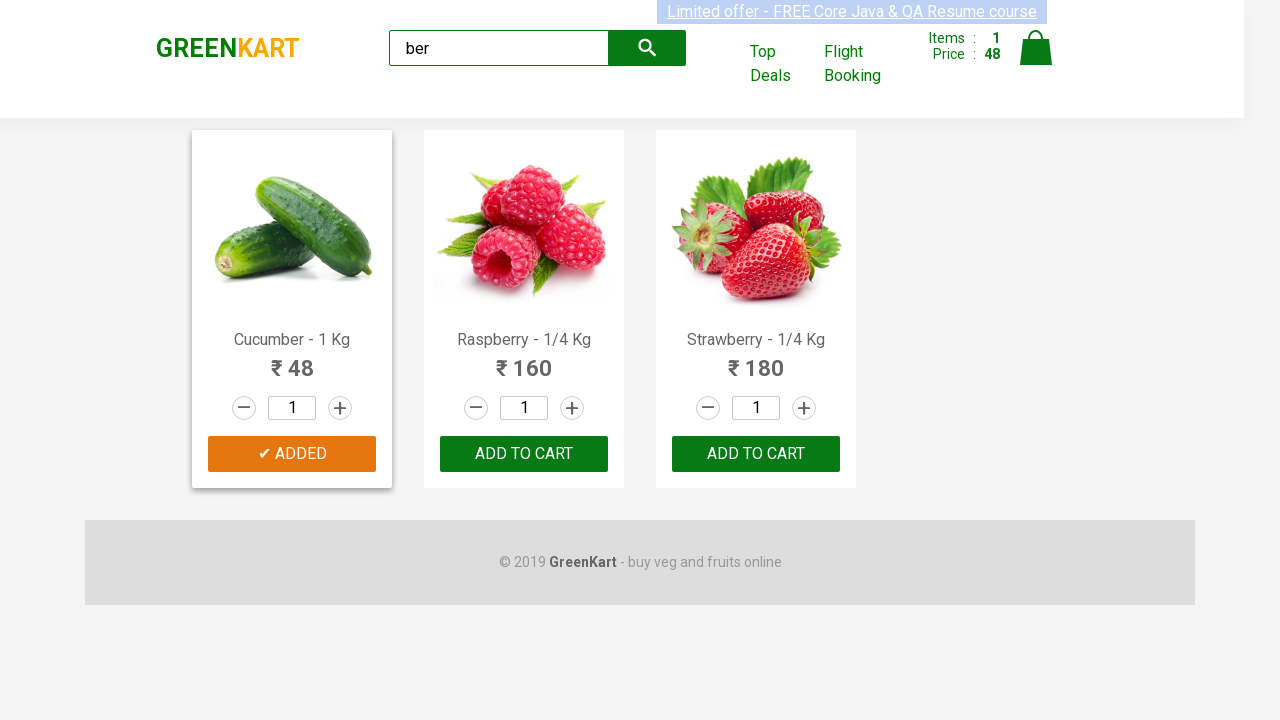

Clicked 'Add to Cart' button for a product at (524, 454) on xpath=//div[@class='product-action']/button >> nth=1
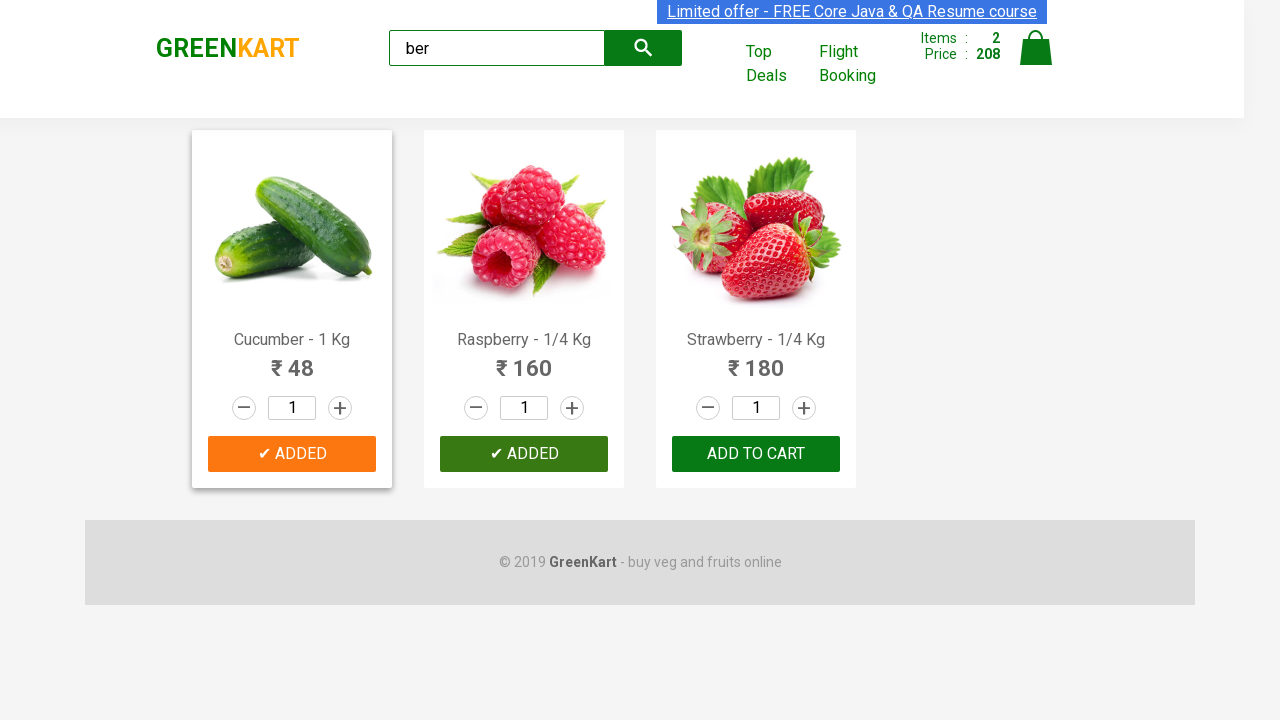

Clicked 'Add to Cart' button for a product at (756, 454) on xpath=//div[@class='product-action']/button >> nth=2
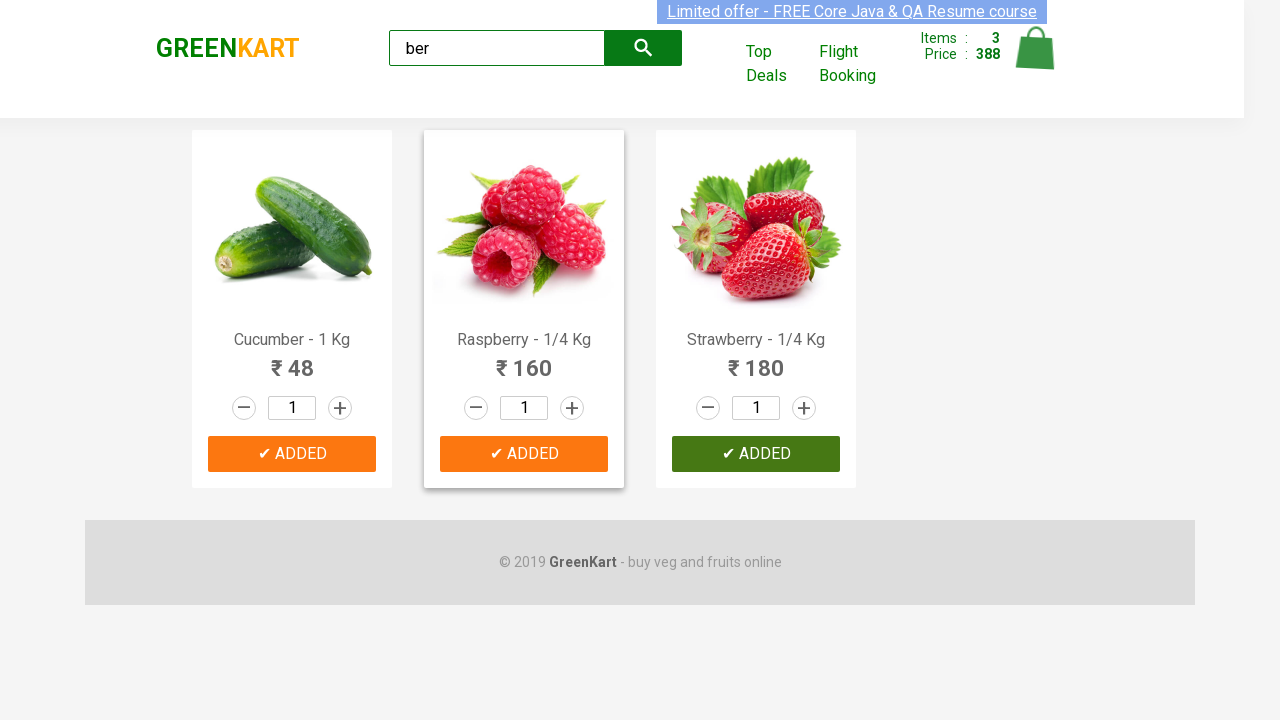

Clicked on cart icon to view shopping cart at (1036, 48) on img[alt='Cart']
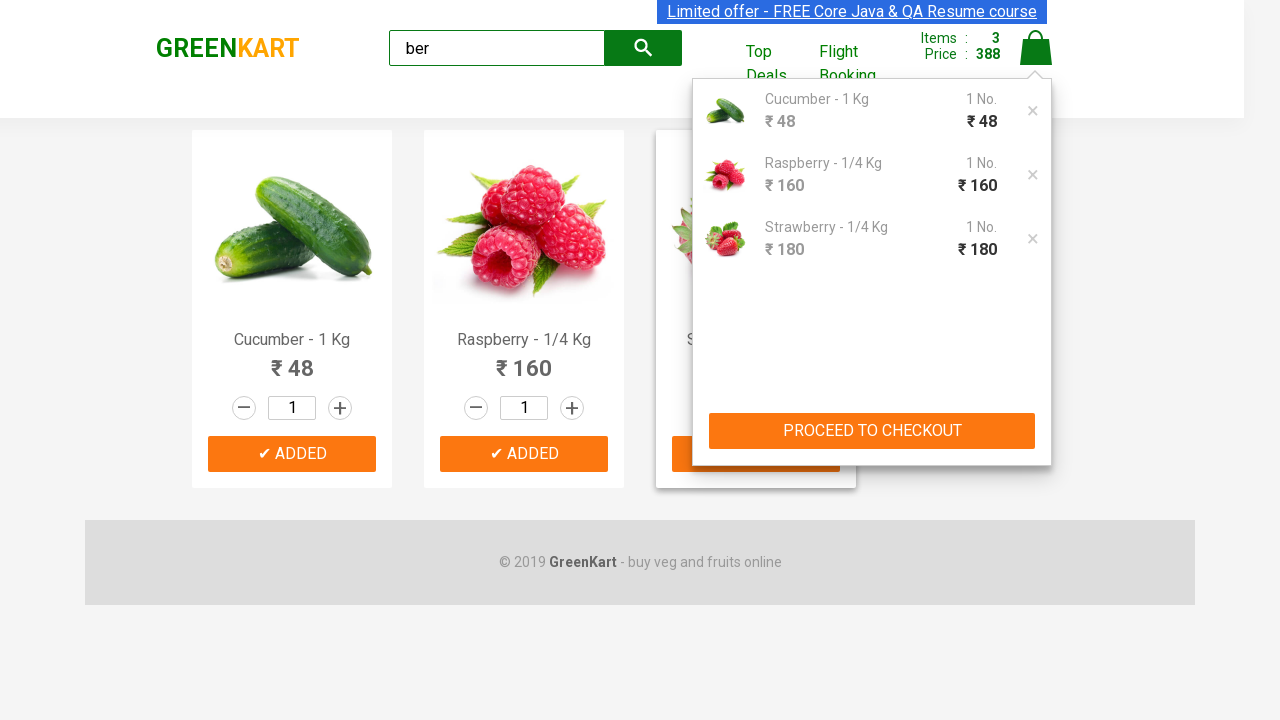

Clicked 'PROCEED TO CHECKOUT' button at (872, 431) on xpath=//button[text()='PROCEED TO CHECKOUT']
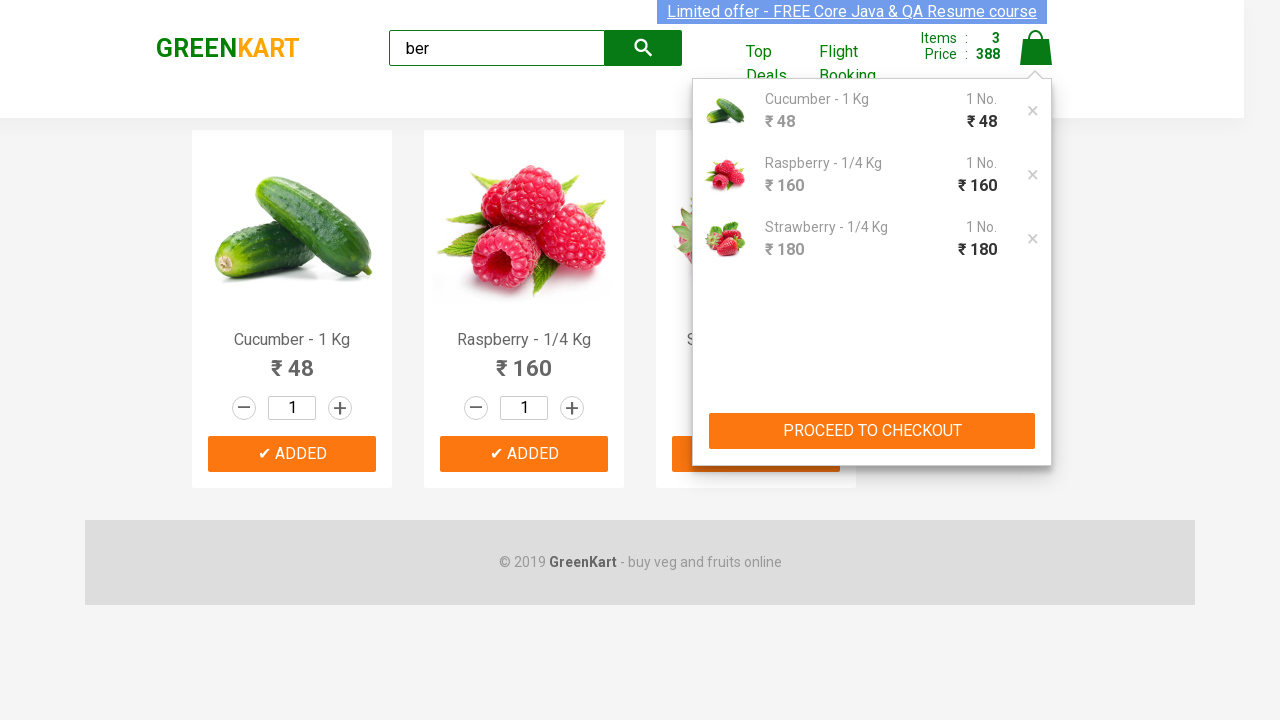

Promo code input field appeared and is ready
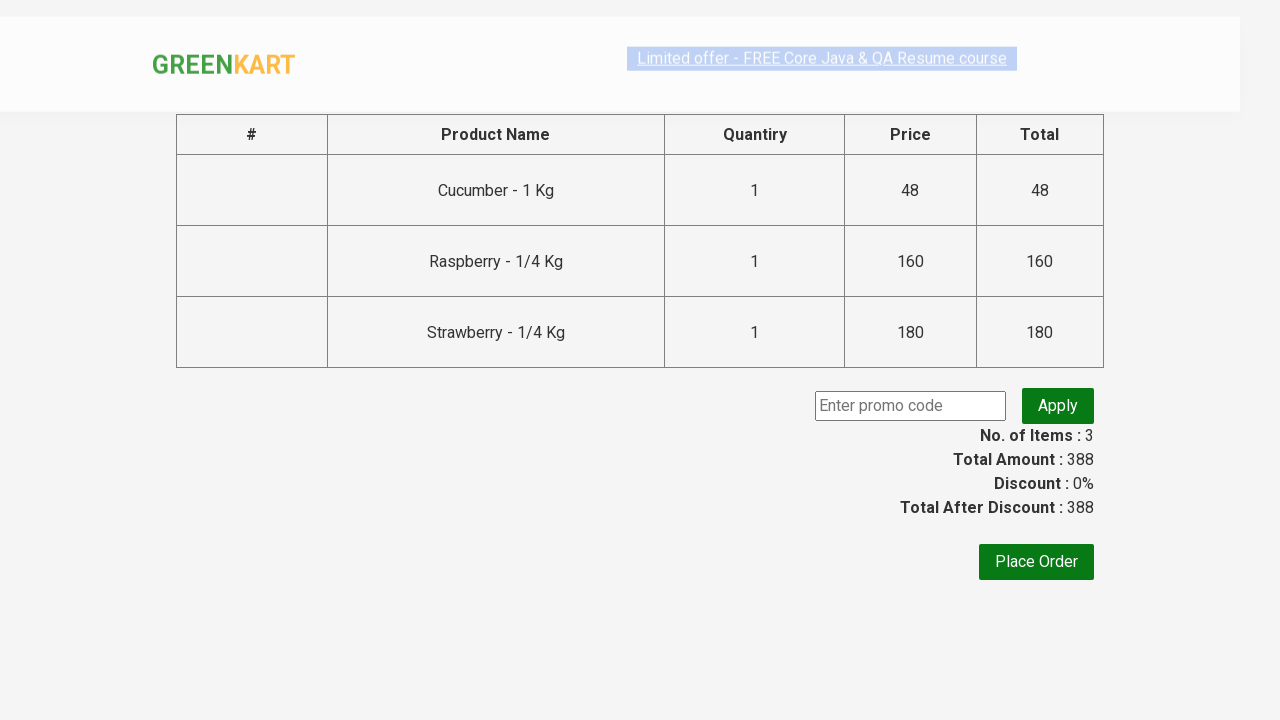

Filled promo code field with 'rahulshettyacademy' on .promoCode
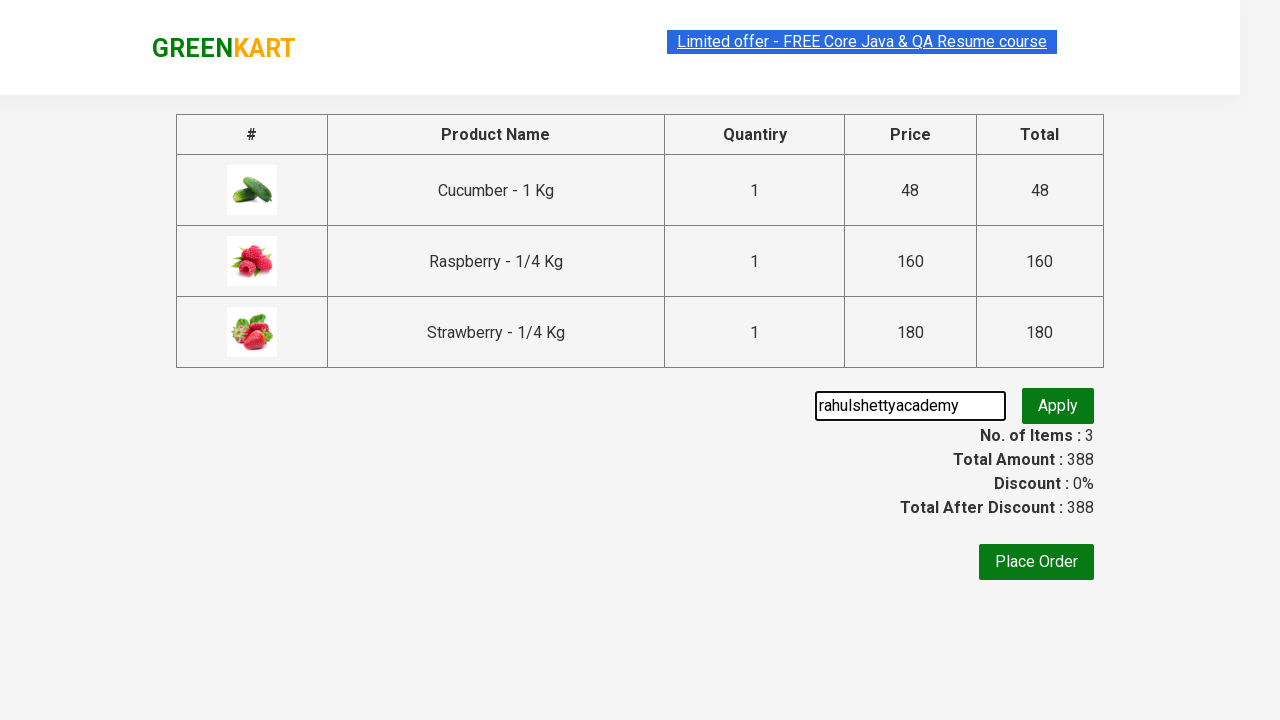

Clicked apply promo button at (1058, 406) on .promoBtn
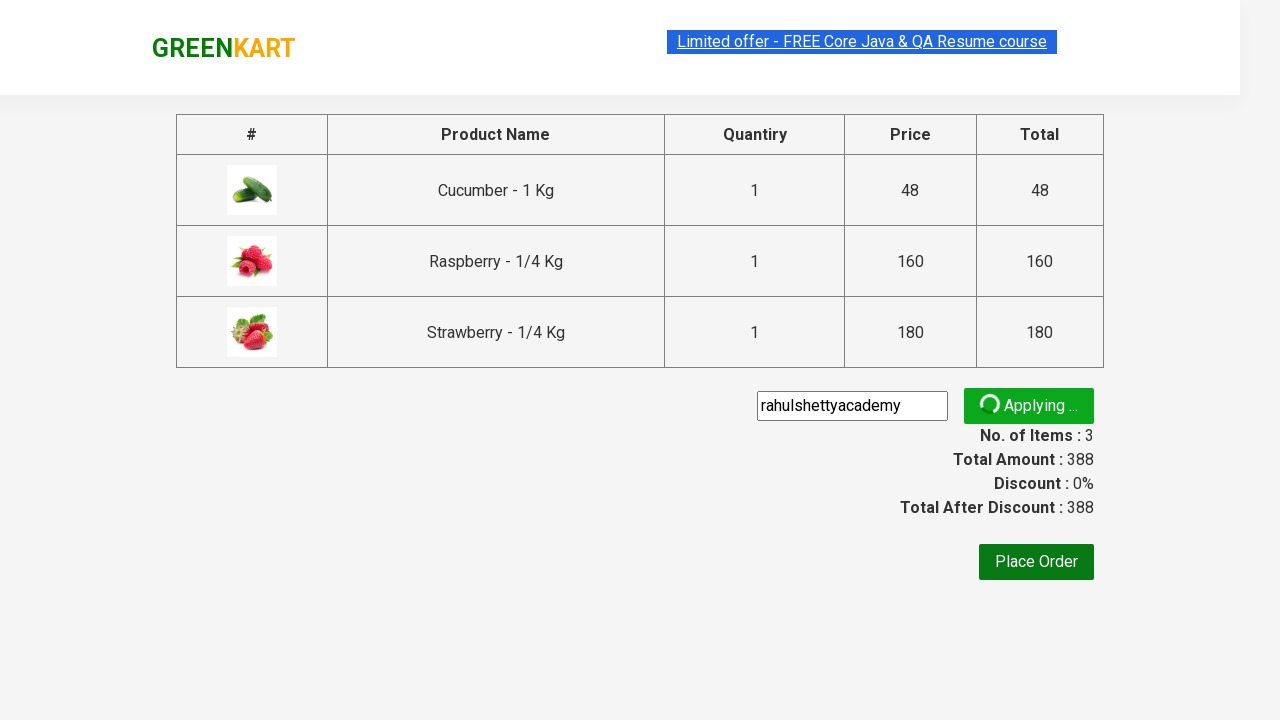

Promo code validation info appeared
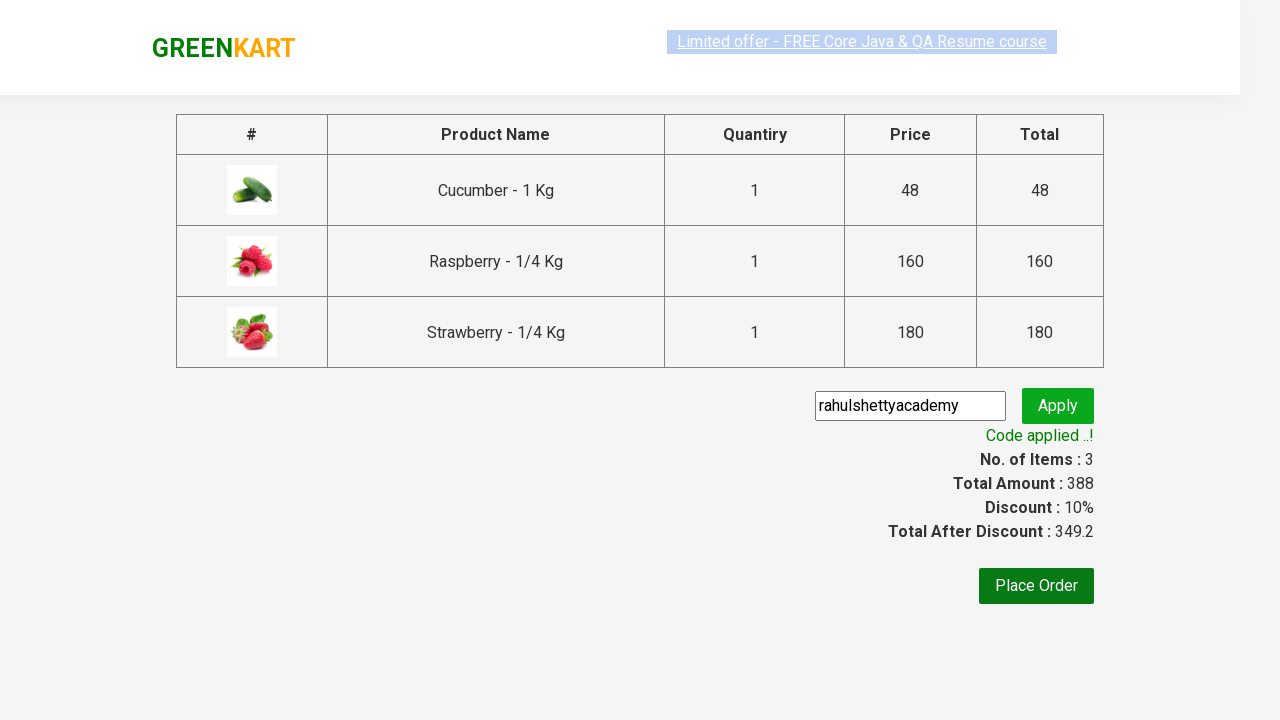

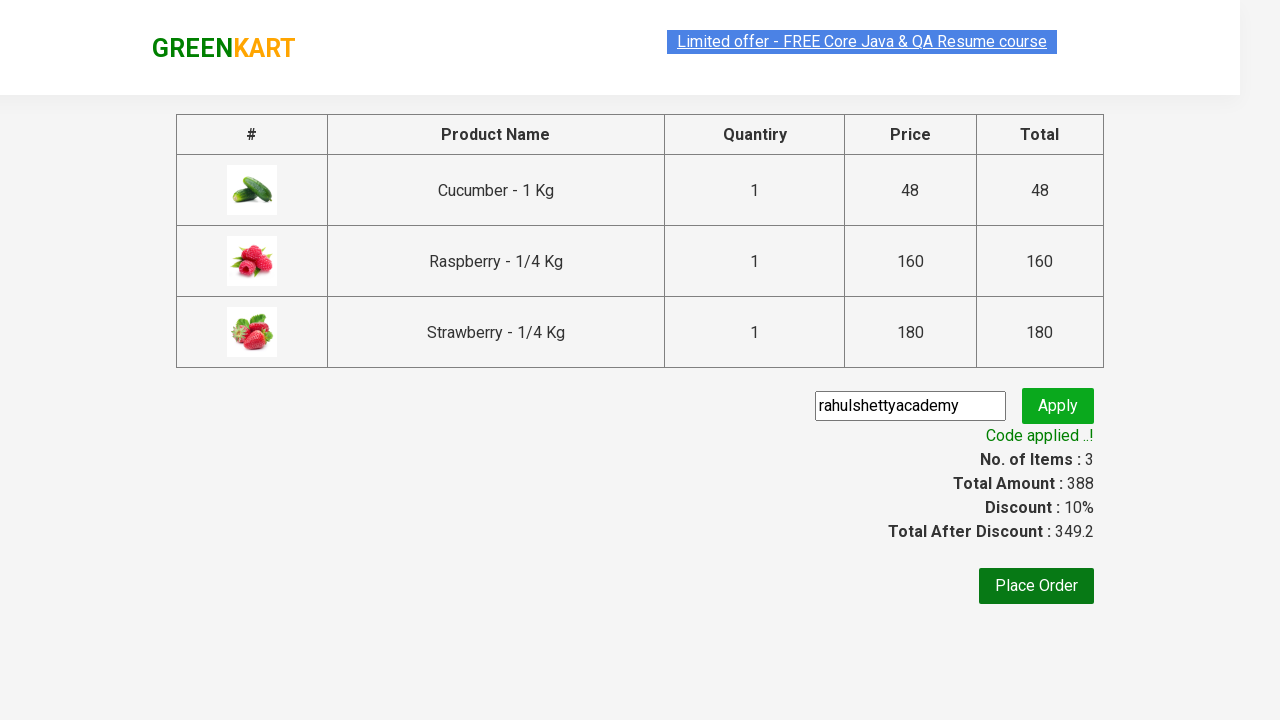